Tests that new todo items are appended to the bottom of the list by creating 3 items and verifying the count and order.

Starting URL: https://demo.playwright.dev/todomvc

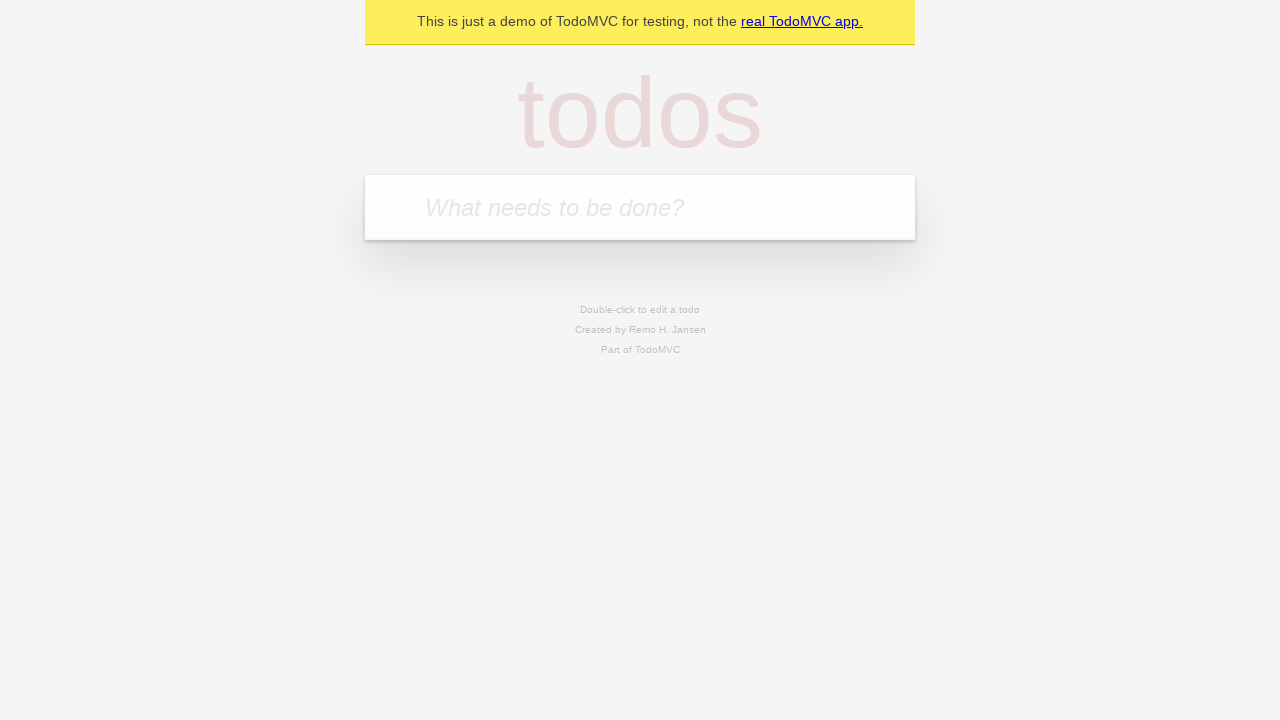

Located the todo input field
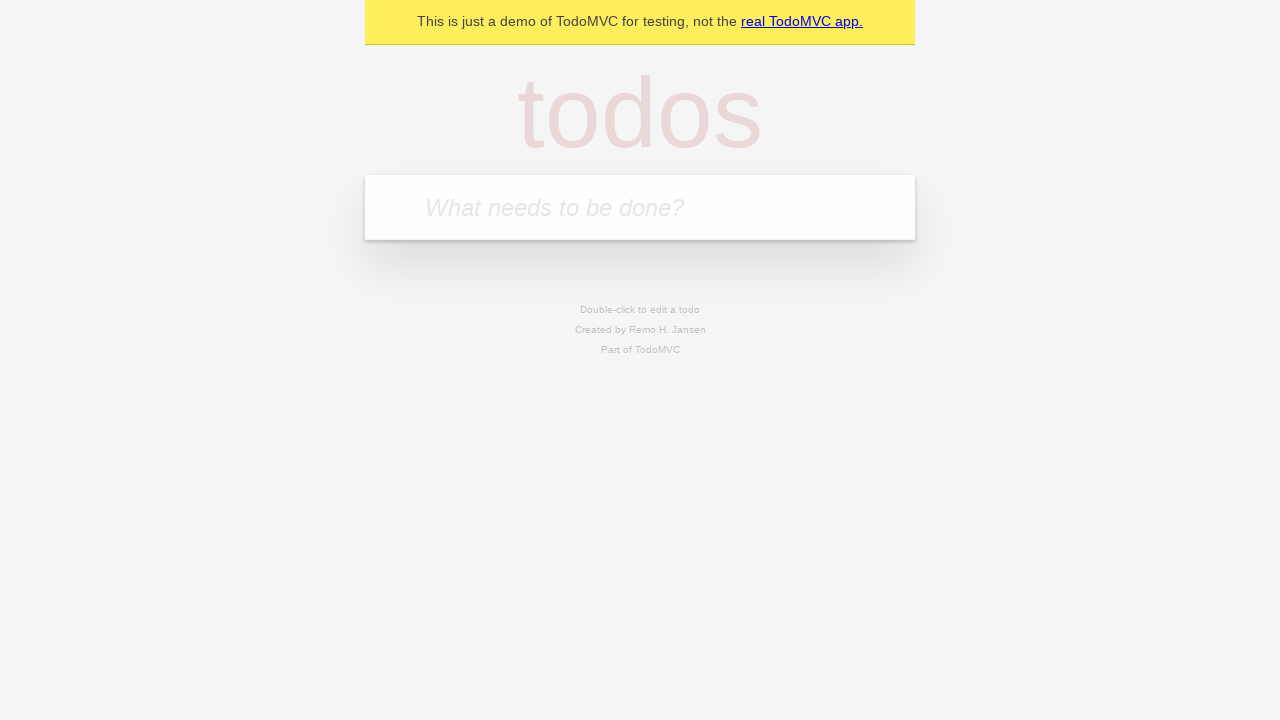

Filled todo input with 'buy some cheese' on internal:attr=[placeholder="What needs to be done?"i]
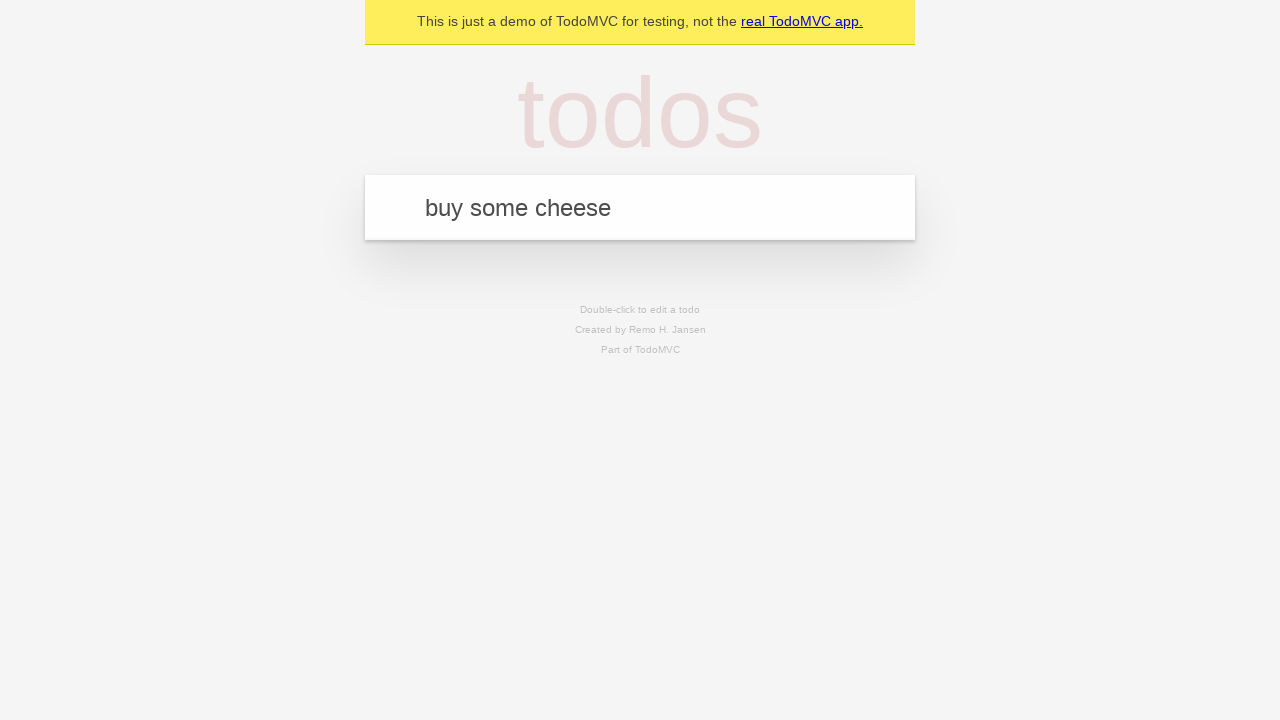

Pressed Enter to add todo item 'buy some cheese' on internal:attr=[placeholder="What needs to be done?"i]
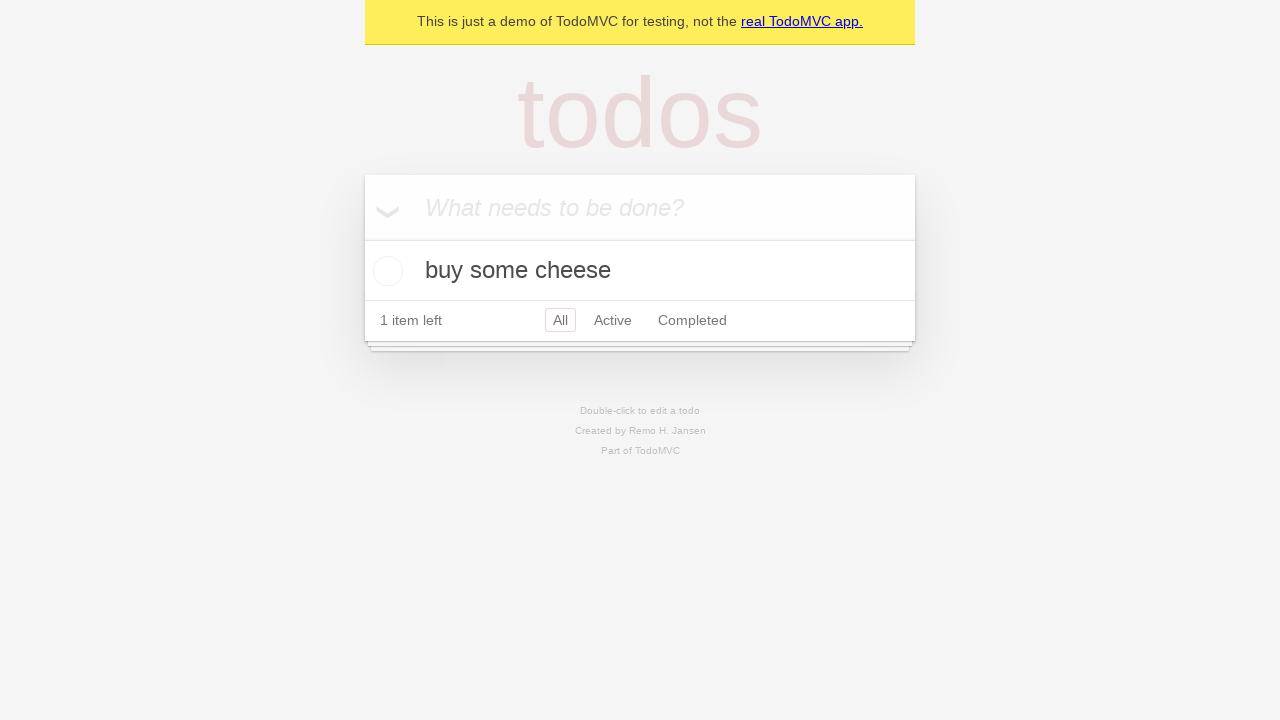

Filled todo input with 'feed the cat' on internal:attr=[placeholder="What needs to be done?"i]
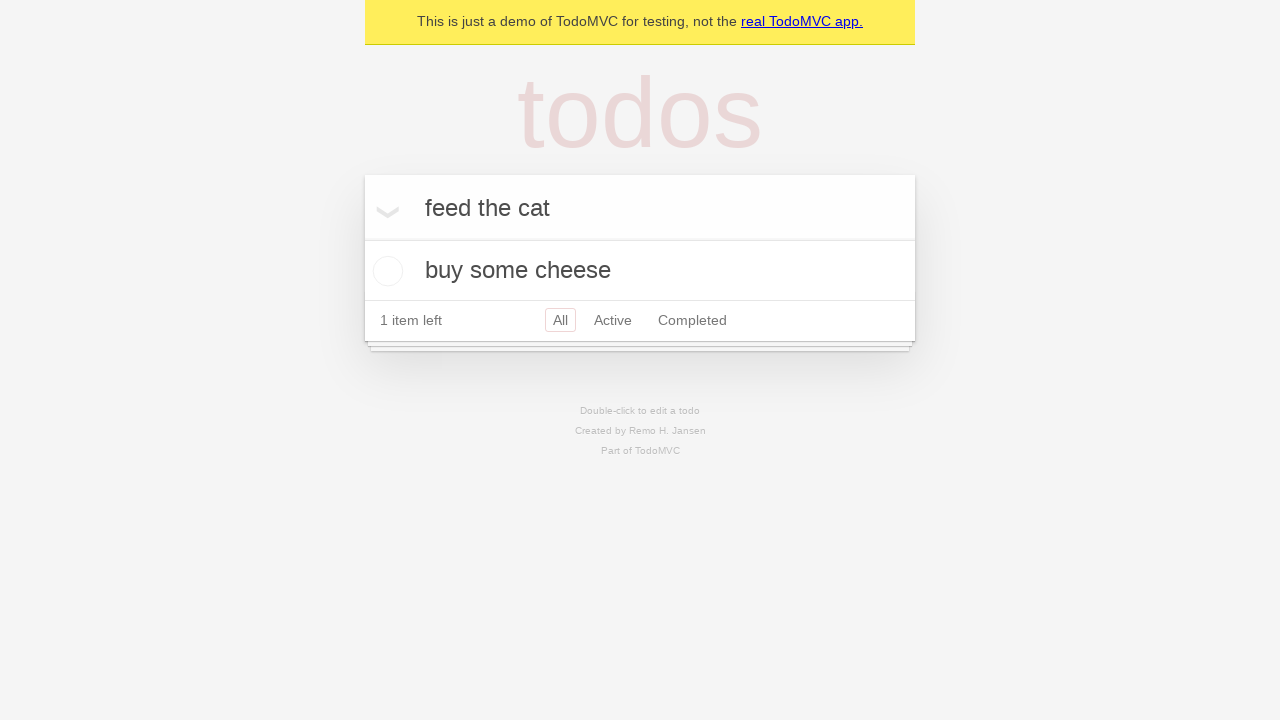

Pressed Enter to add todo item 'feed the cat' on internal:attr=[placeholder="What needs to be done?"i]
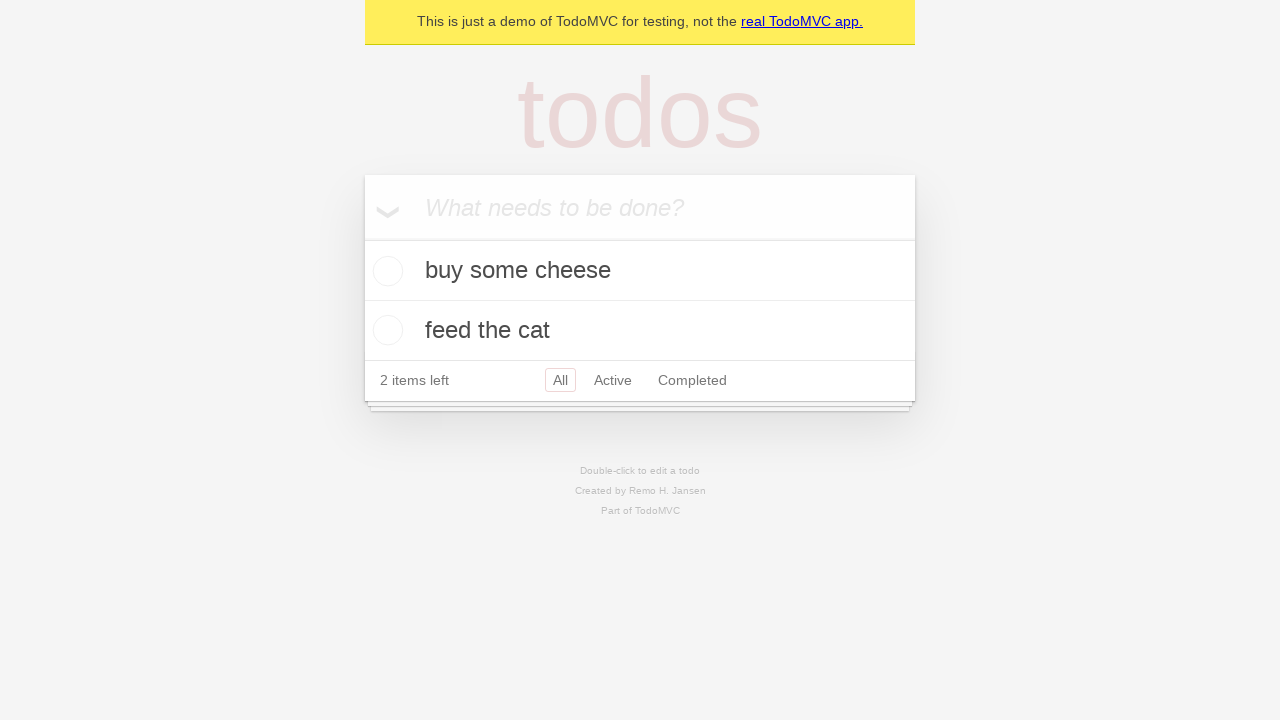

Filled todo input with 'book a doctors appointment' on internal:attr=[placeholder="What needs to be done?"i]
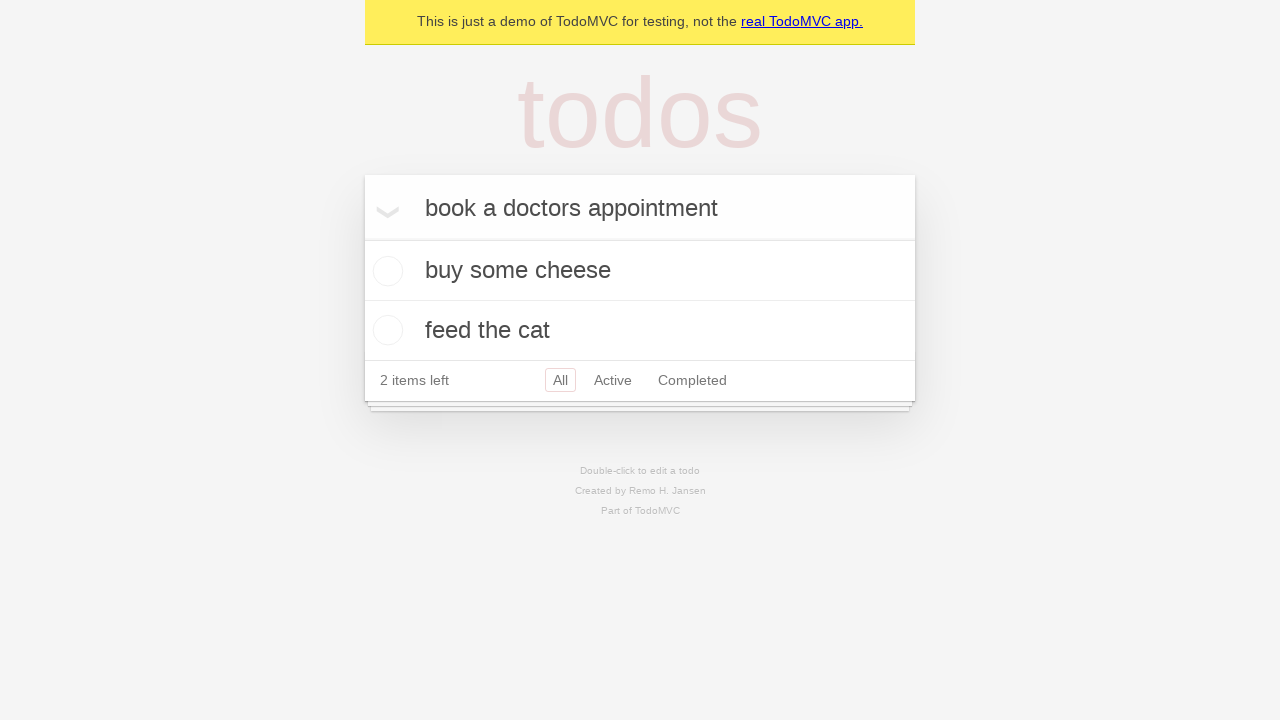

Pressed Enter to add todo item 'book a doctors appointment' on internal:attr=[placeholder="What needs to be done?"i]
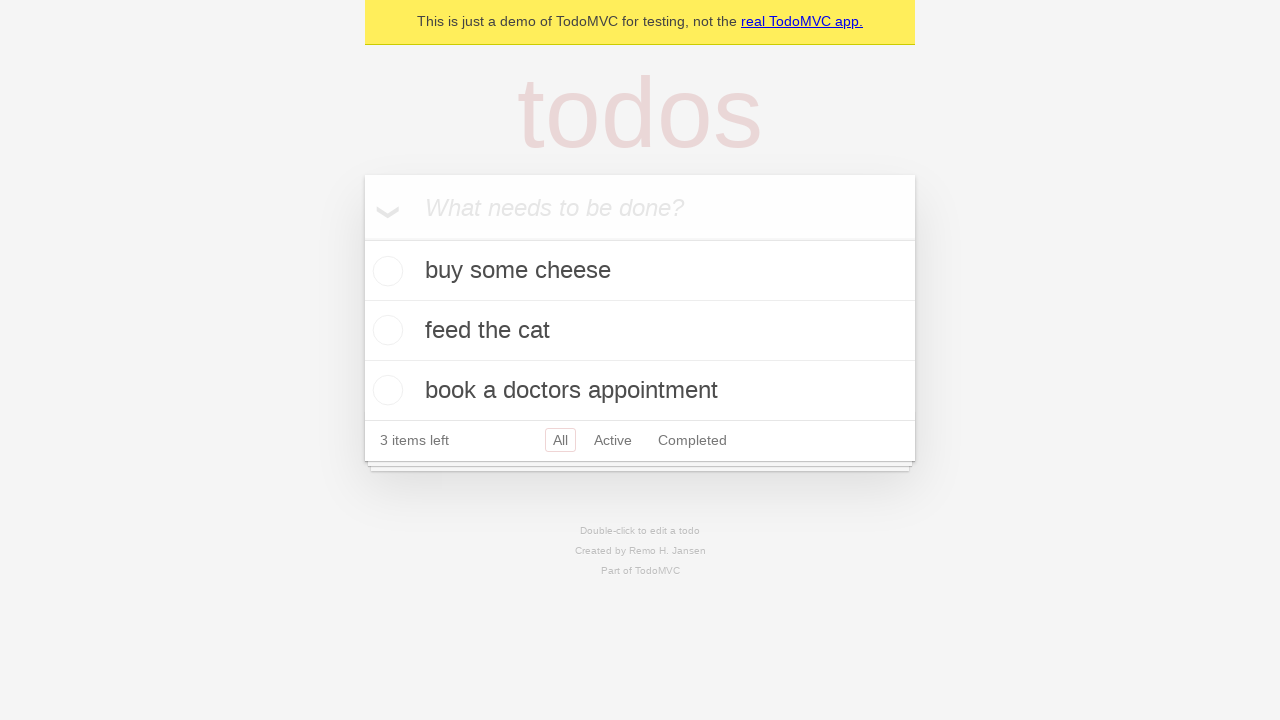

Verified that 3 items are shown in the list counter
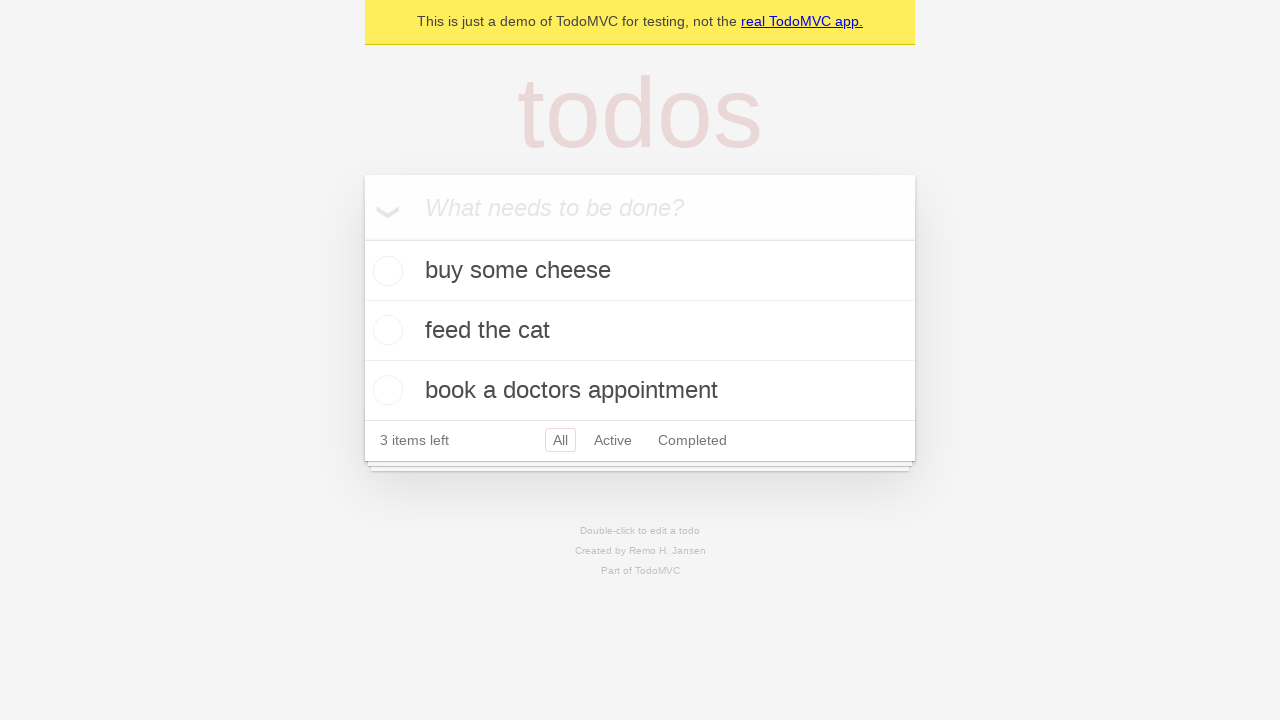

Verified that all todo items are displayed with correct selectors
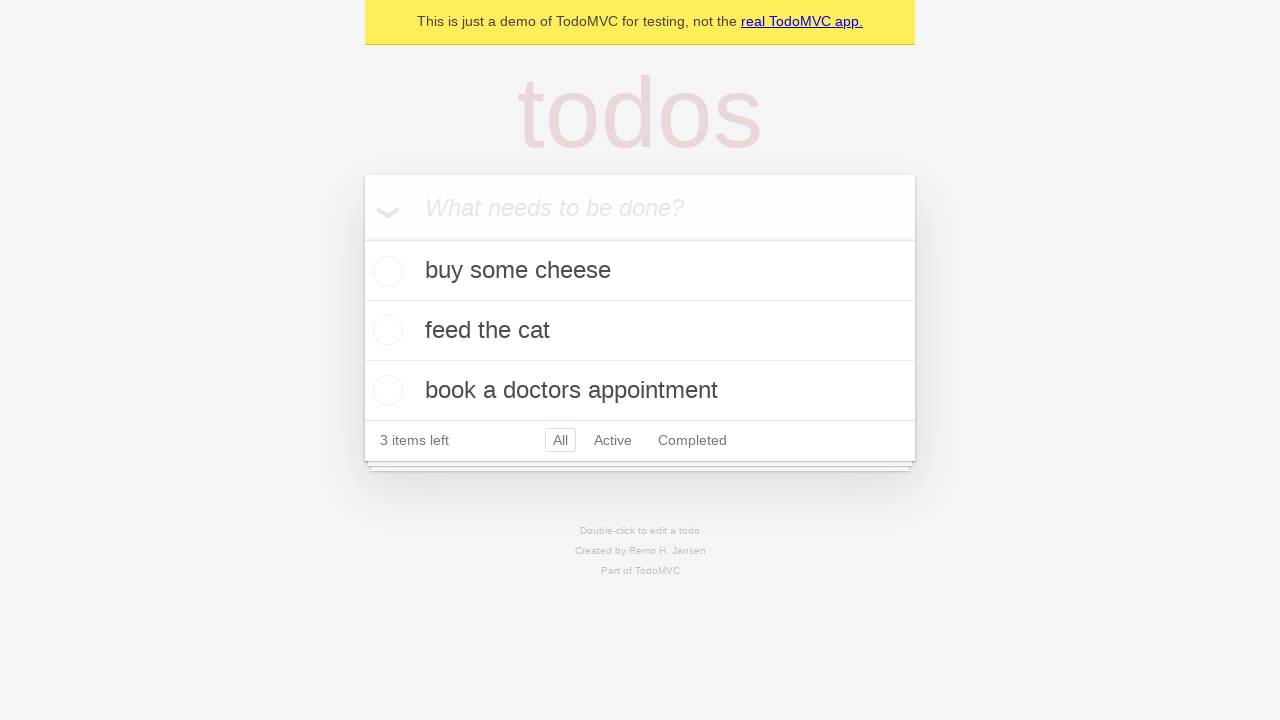

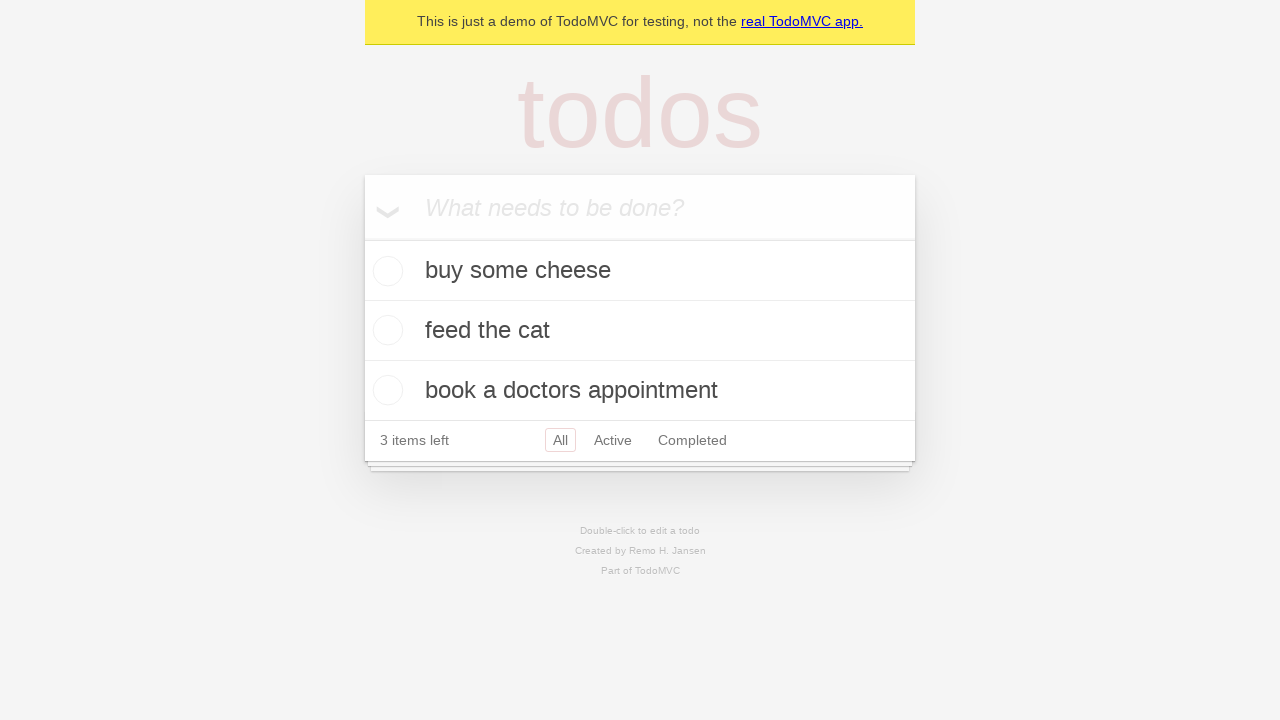